Tests file download functionality by navigating to a file handling page and clicking the download button

Starting URL: https://leafground.com/file.xhtml

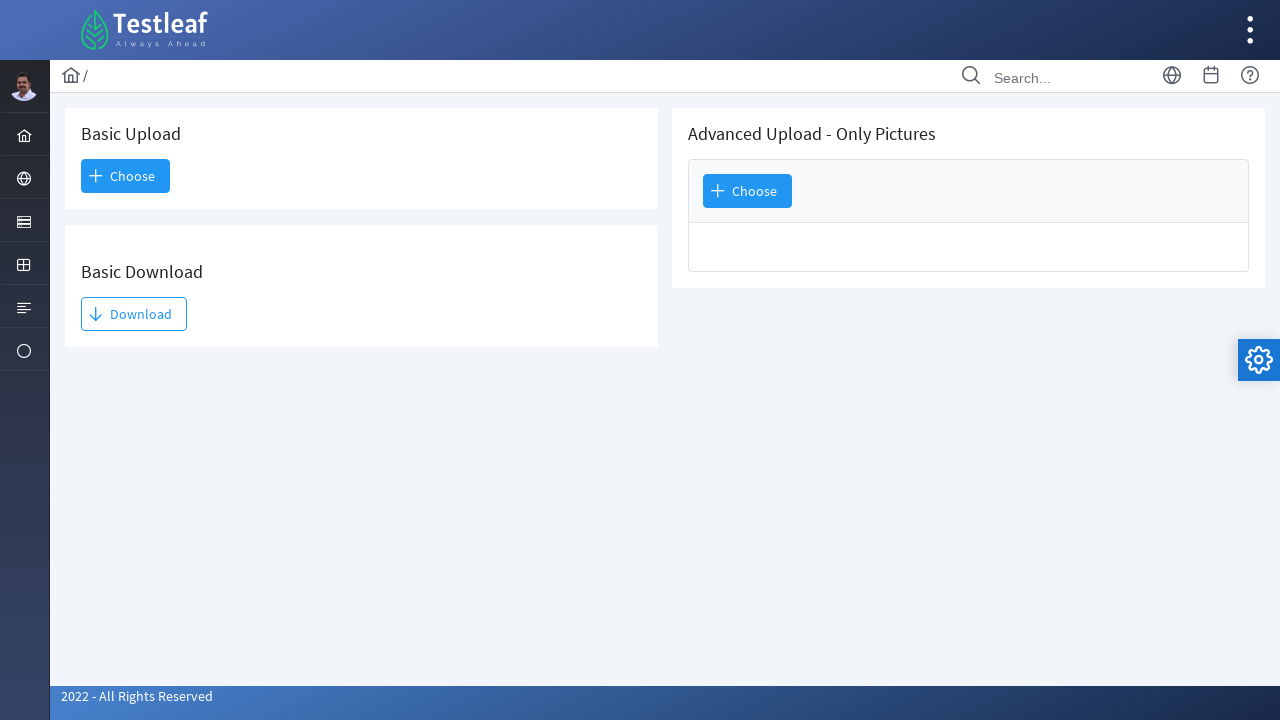

Clicked the Download button at (134, 314) on xpath=//span[contains(text(),'Download')]
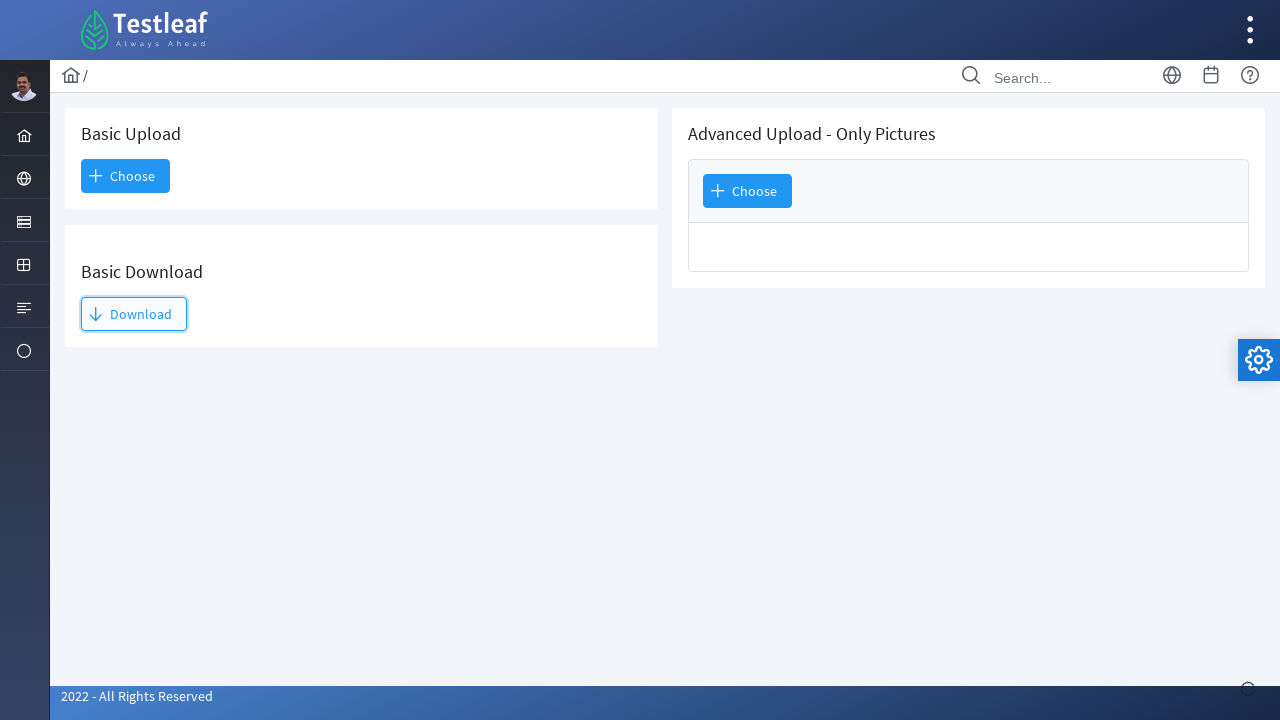

Waited 1000ms for download to initiate
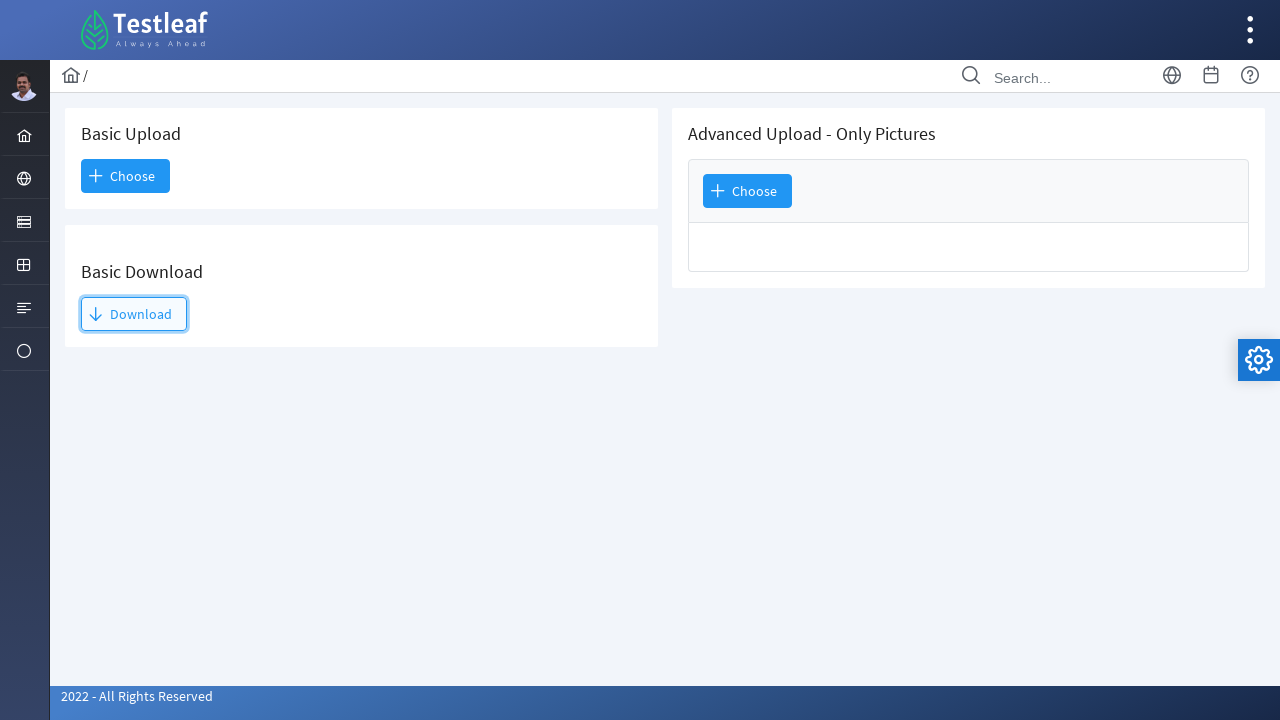

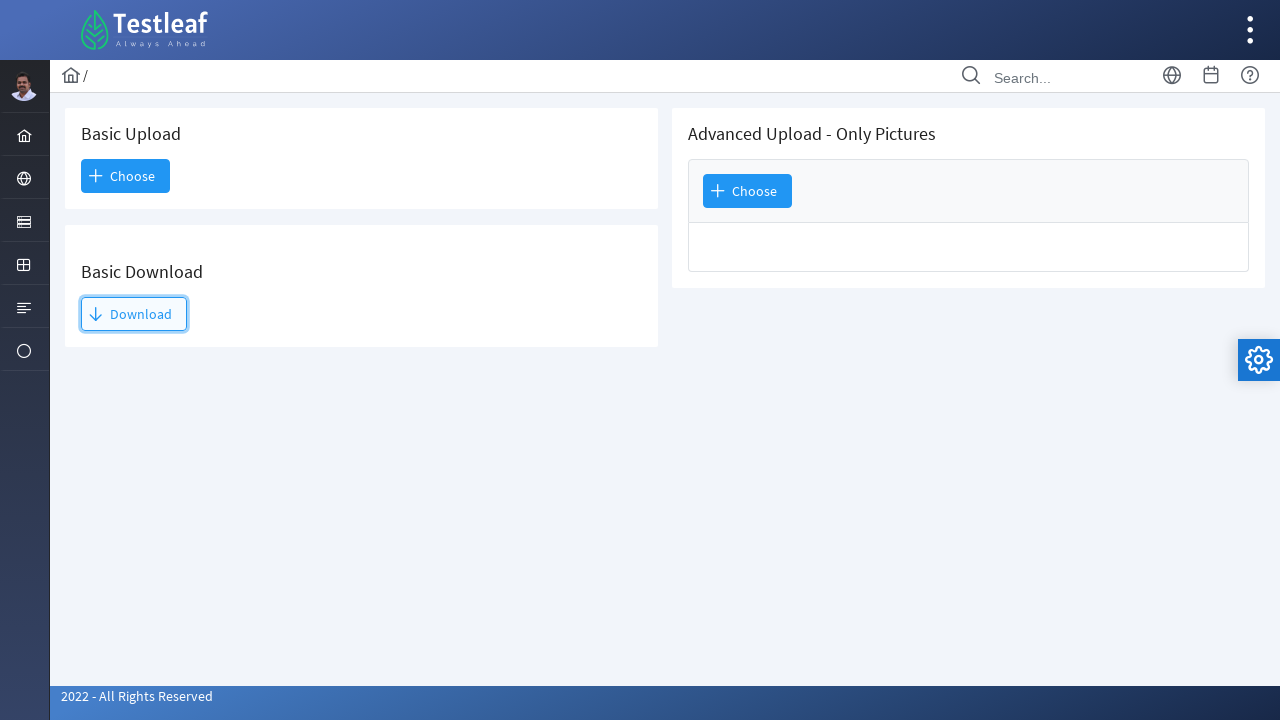